Tests the user registration form by filling out all required fields (first name, last name, email, telephone, password) using keyboard navigation and submitting the form.

Starting URL: https://naveenautomationlabs.com/opencart/index.php?route=account/register

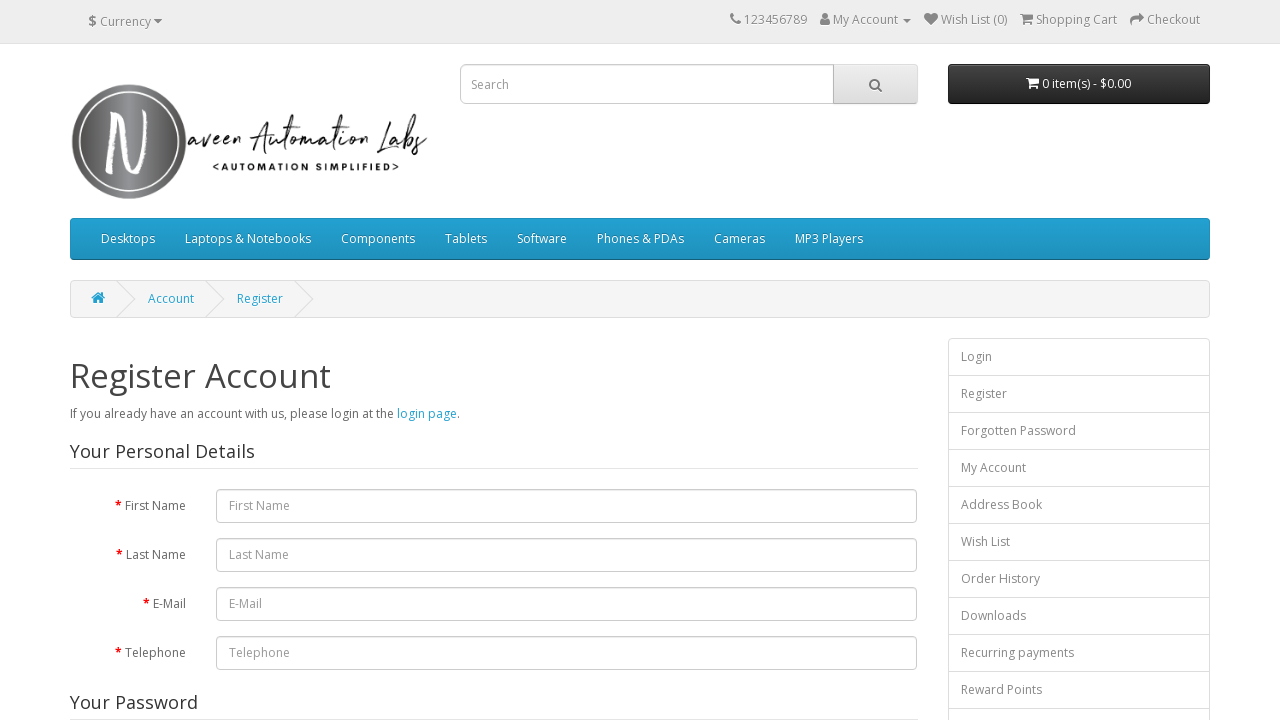

Navigated to user registration form
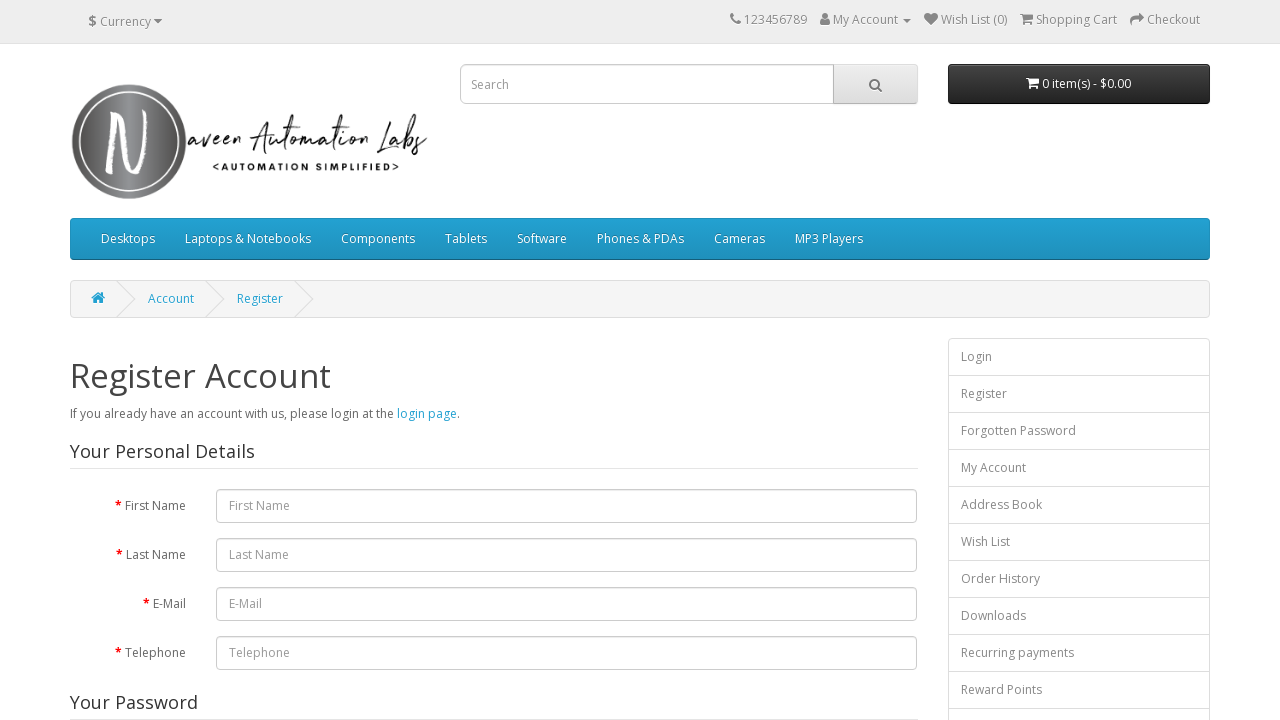

Filled first name field with 'Marcus' on #input-firstname
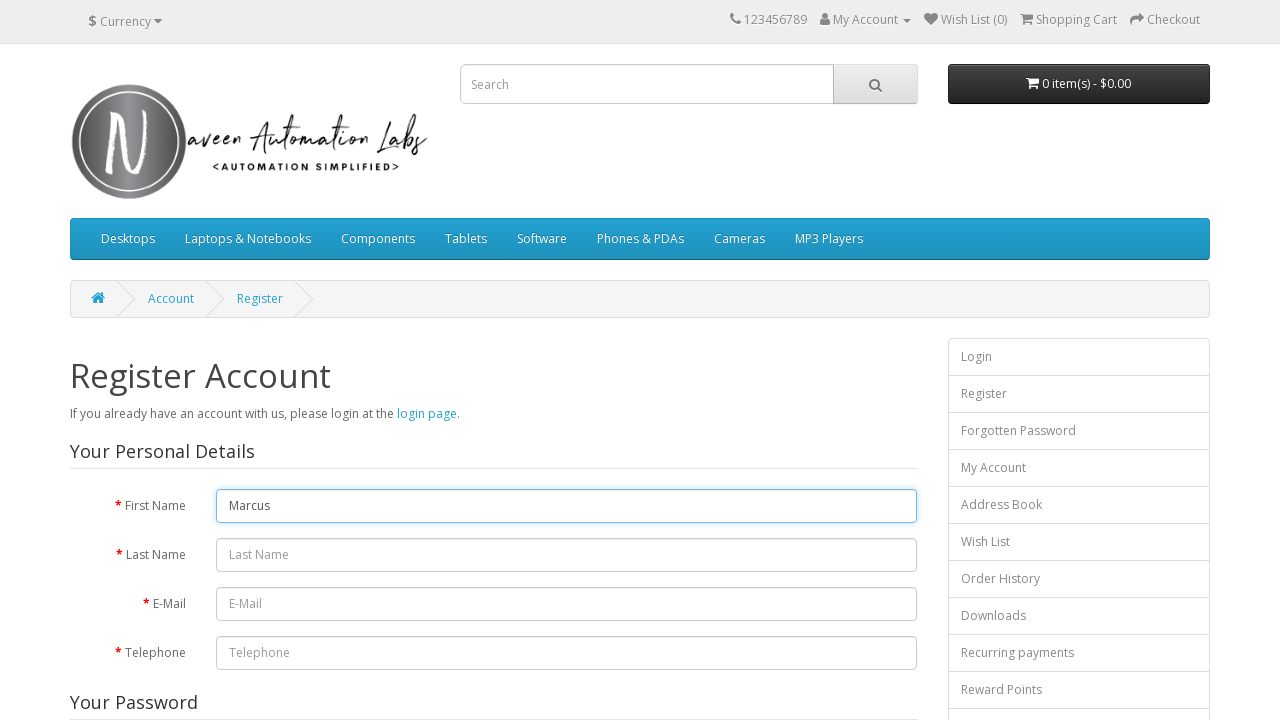

Pressed Tab to move to last name field on #input-firstname
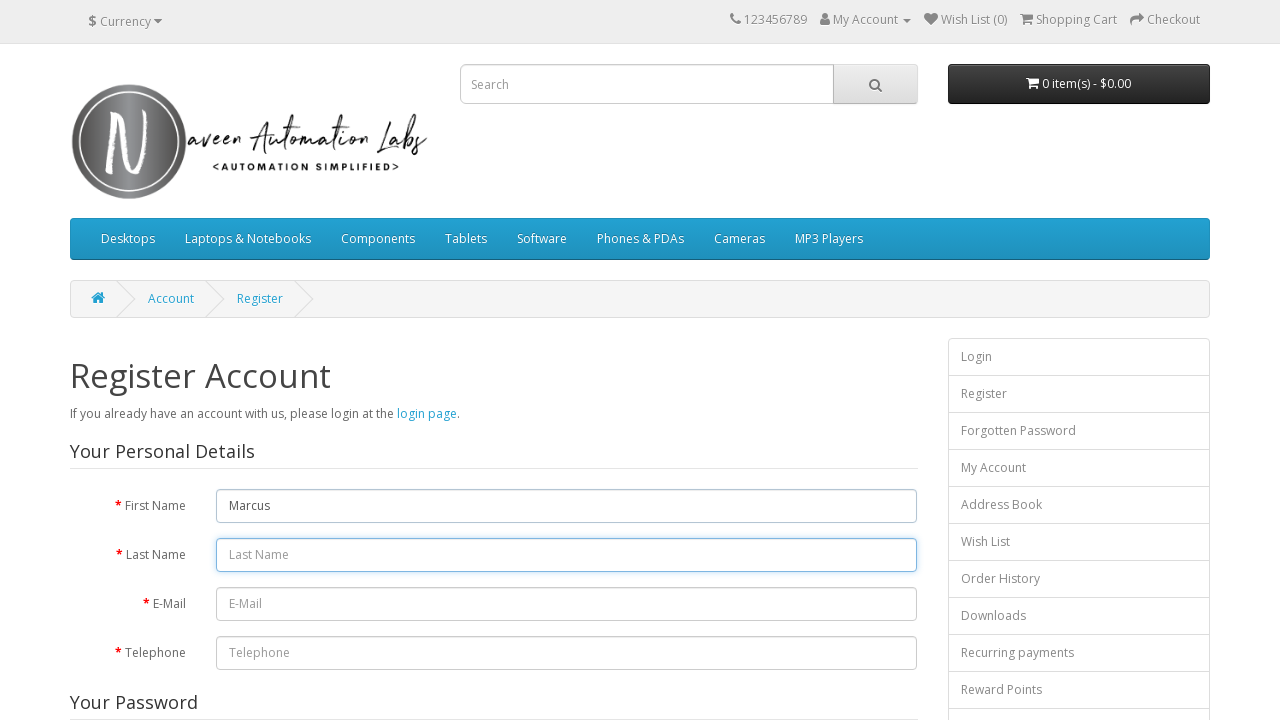

Filled last name field with 'Henderson'
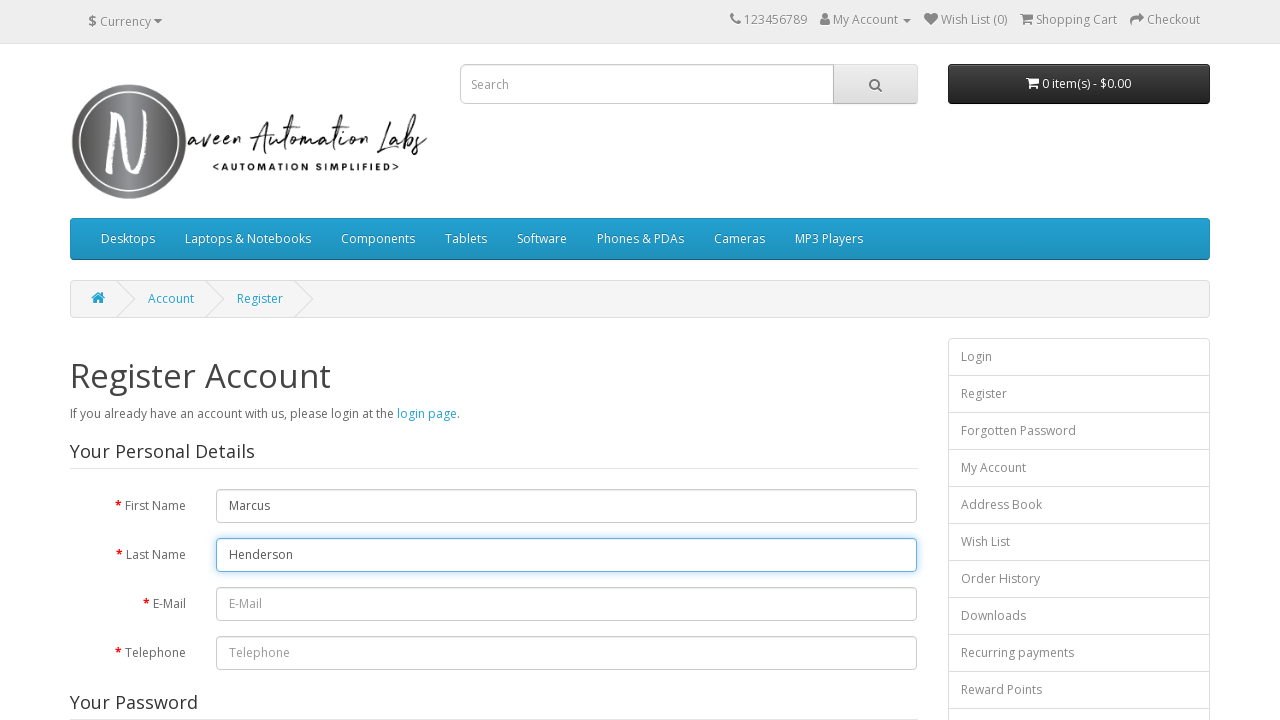

Pressed Tab to move to email field
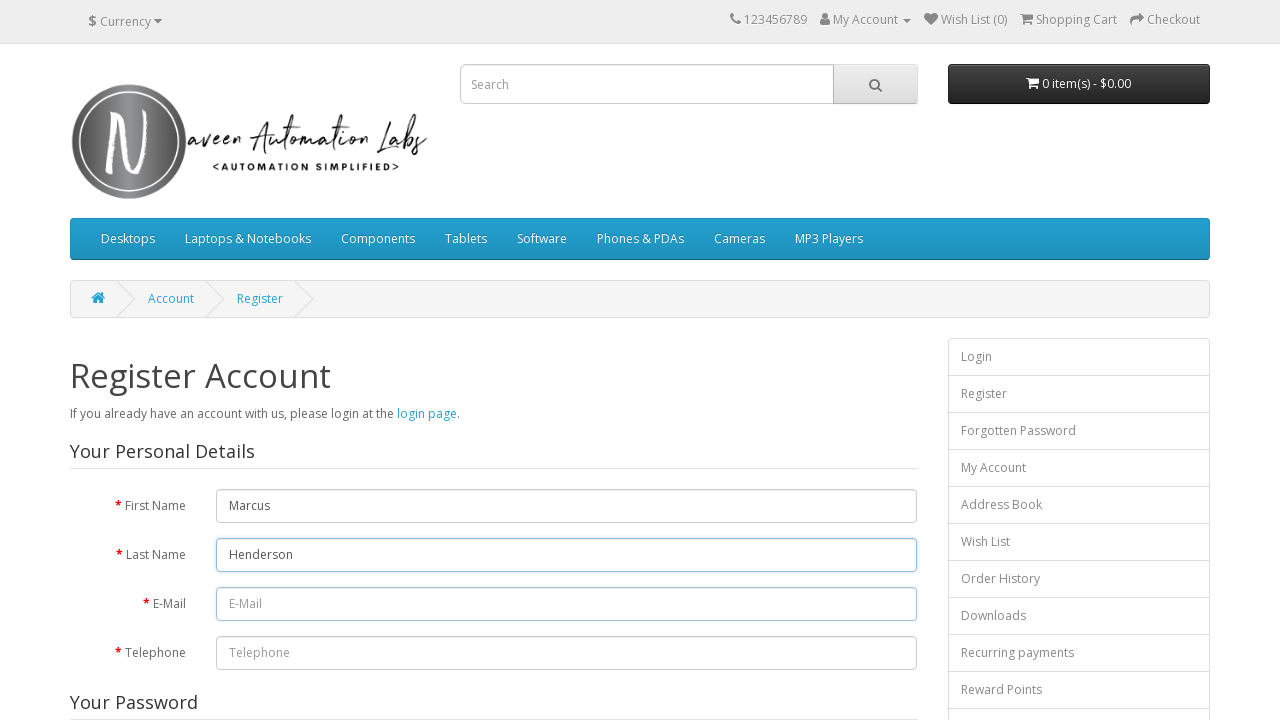

Filled email field with 'marcus.henderson847@gmail.com'
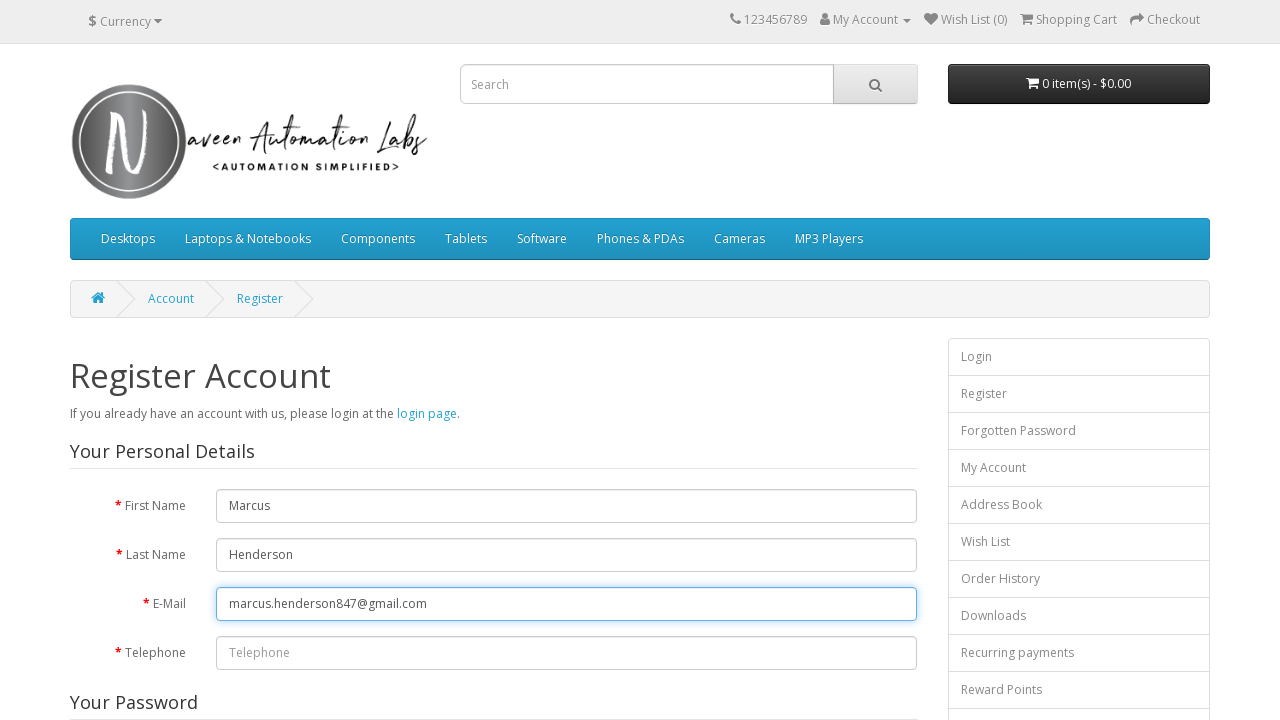

Pressed Tab to move to telephone field
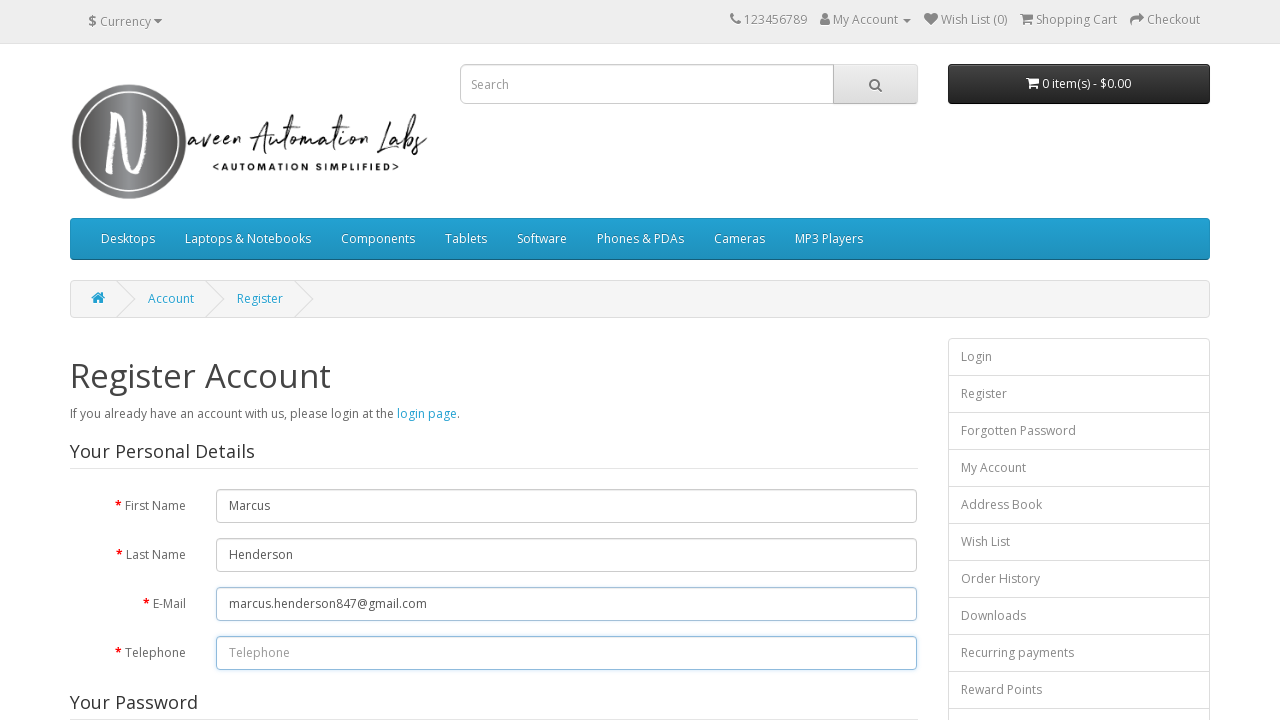

Filled telephone field with '555-812-3947'
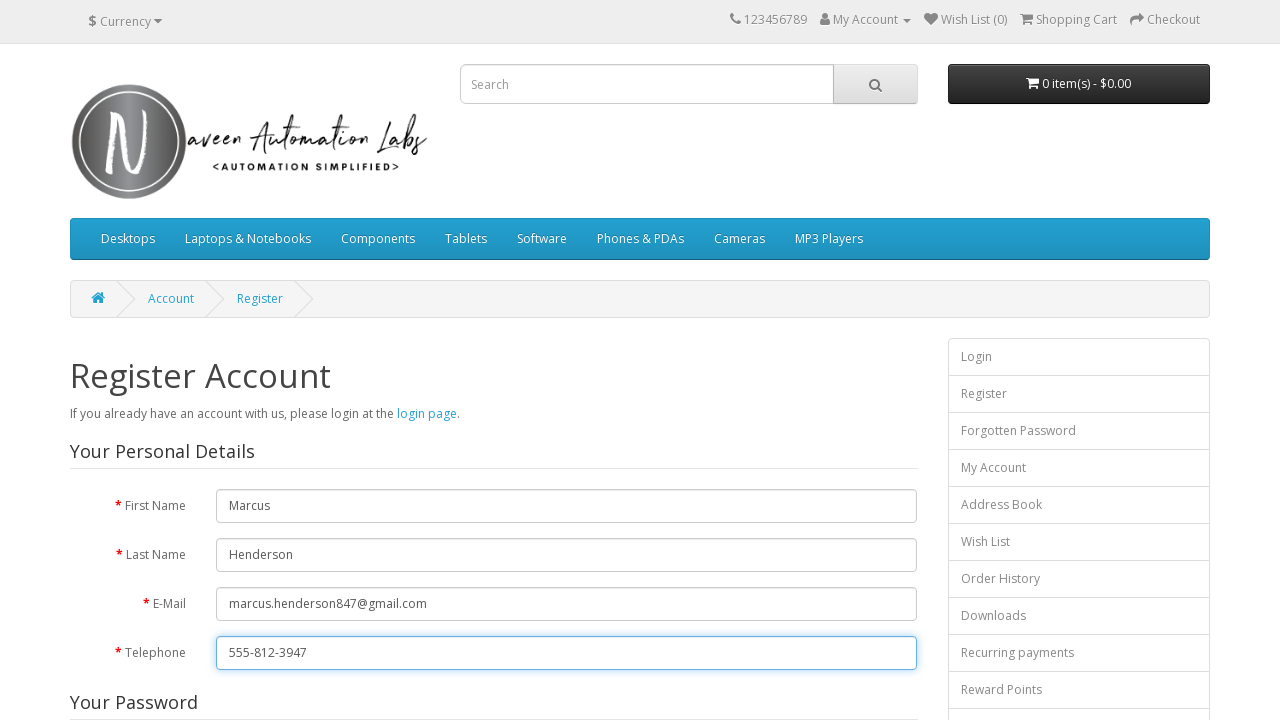

Pressed Tab to move to password field
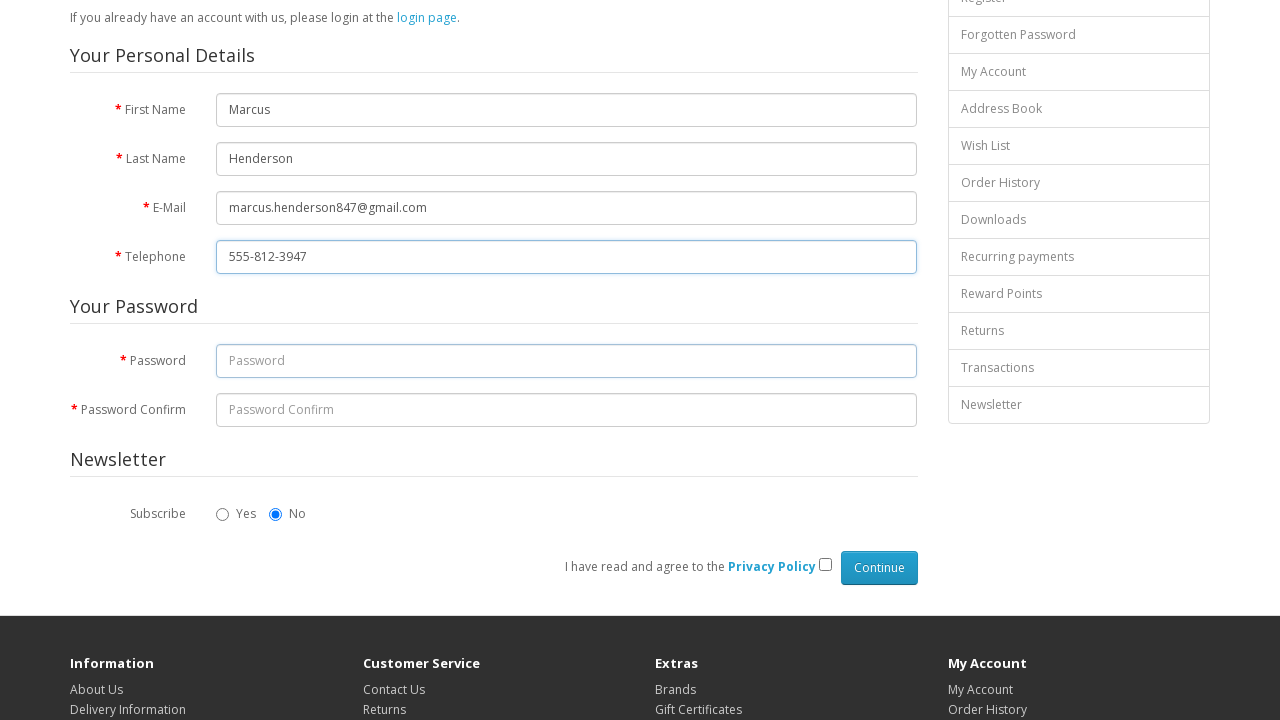

Filled password field with 'SecurePass456'
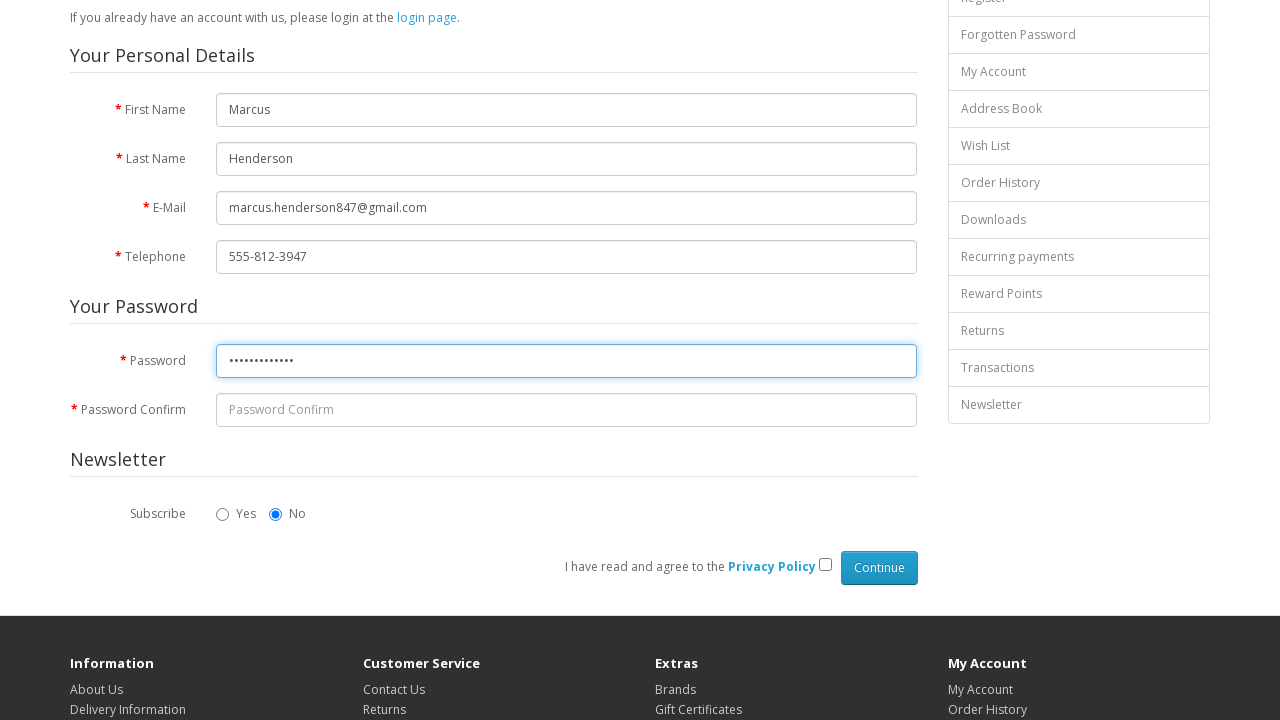

Pressed Tab to move to confirm password field
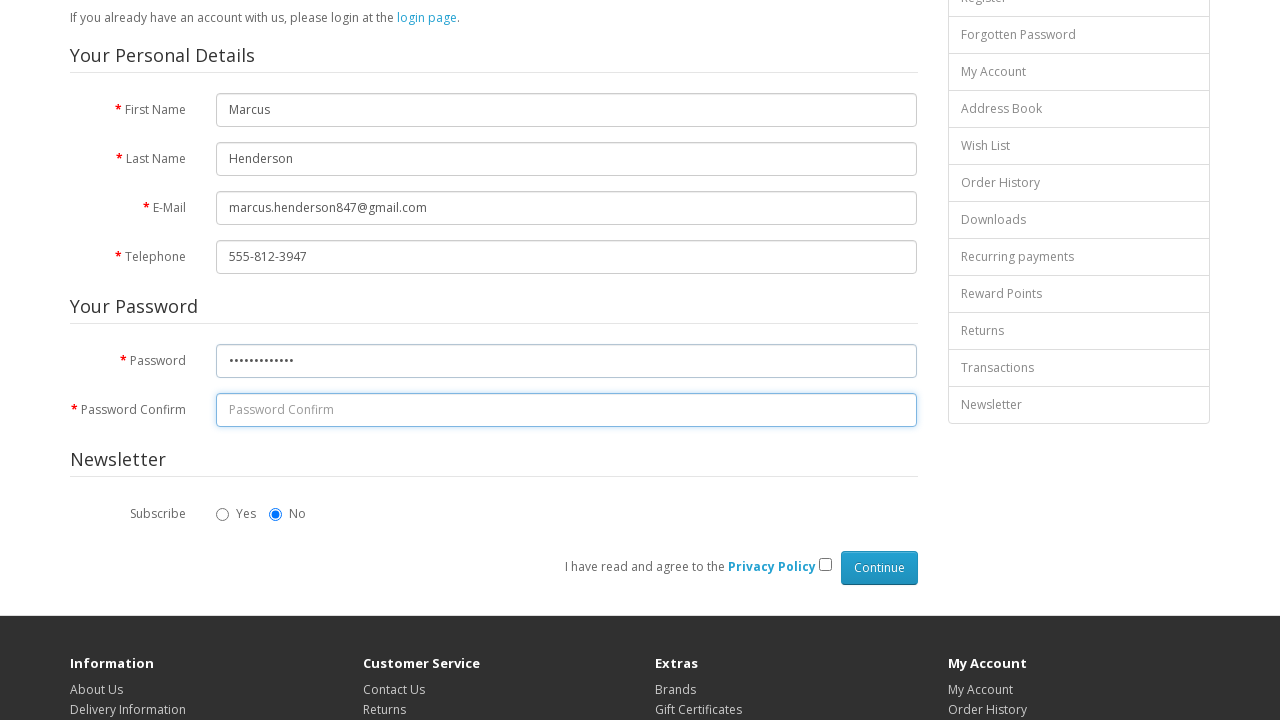

Filled confirm password field with 'SecurePass456'
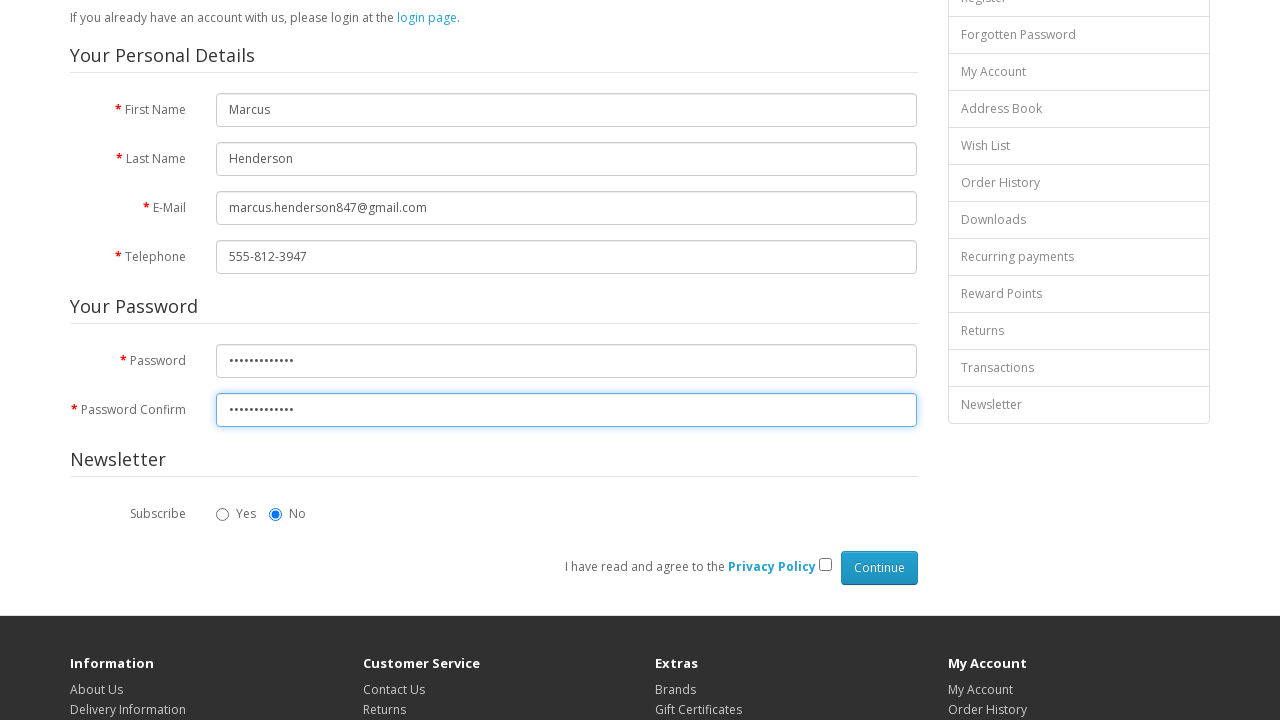

Pressed Tab to navigate forward
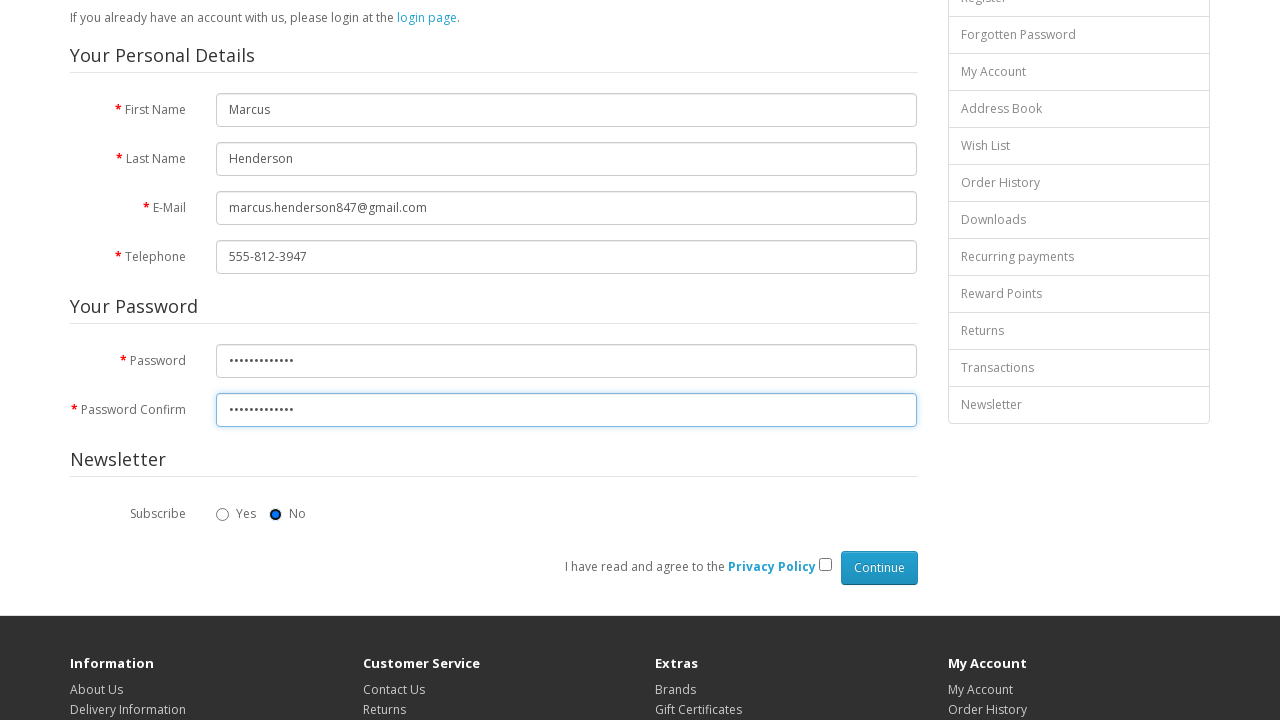

Pressed Tab to navigate forward
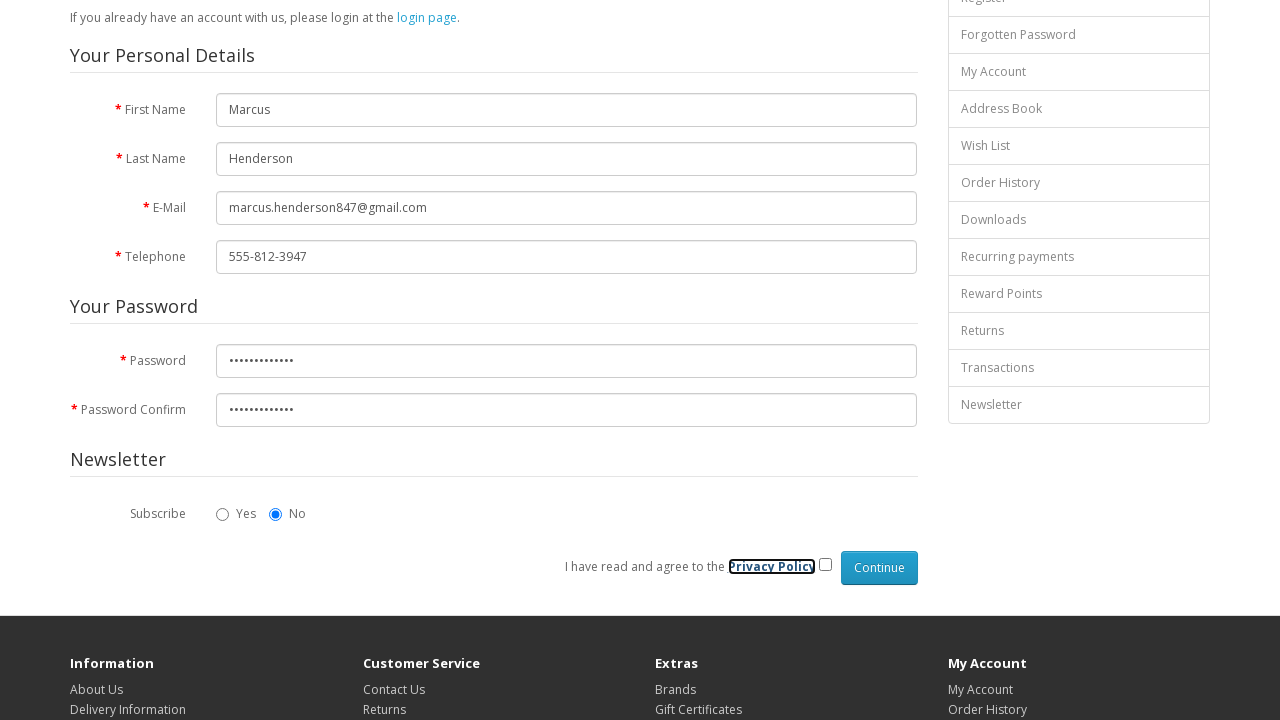

Pressed Tab to reach privacy policy checkbox
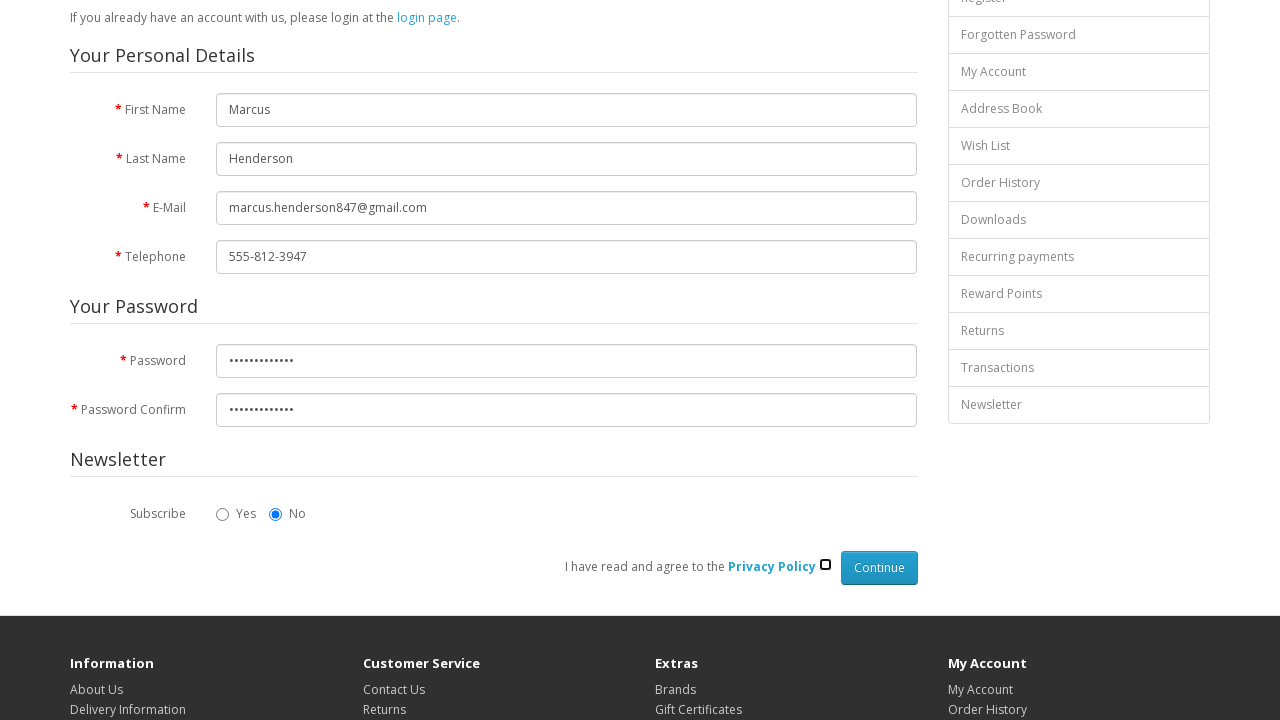

Checked privacy policy checkbox with Space key
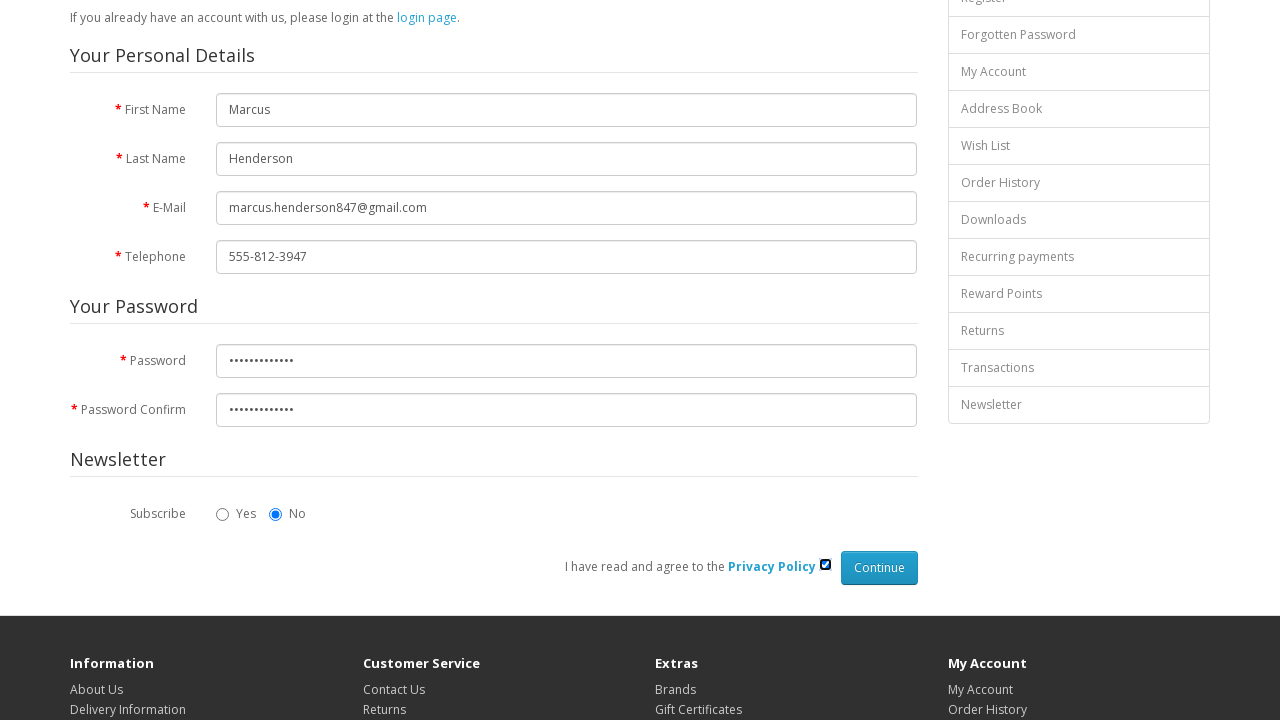

Submitted registration form with Enter key
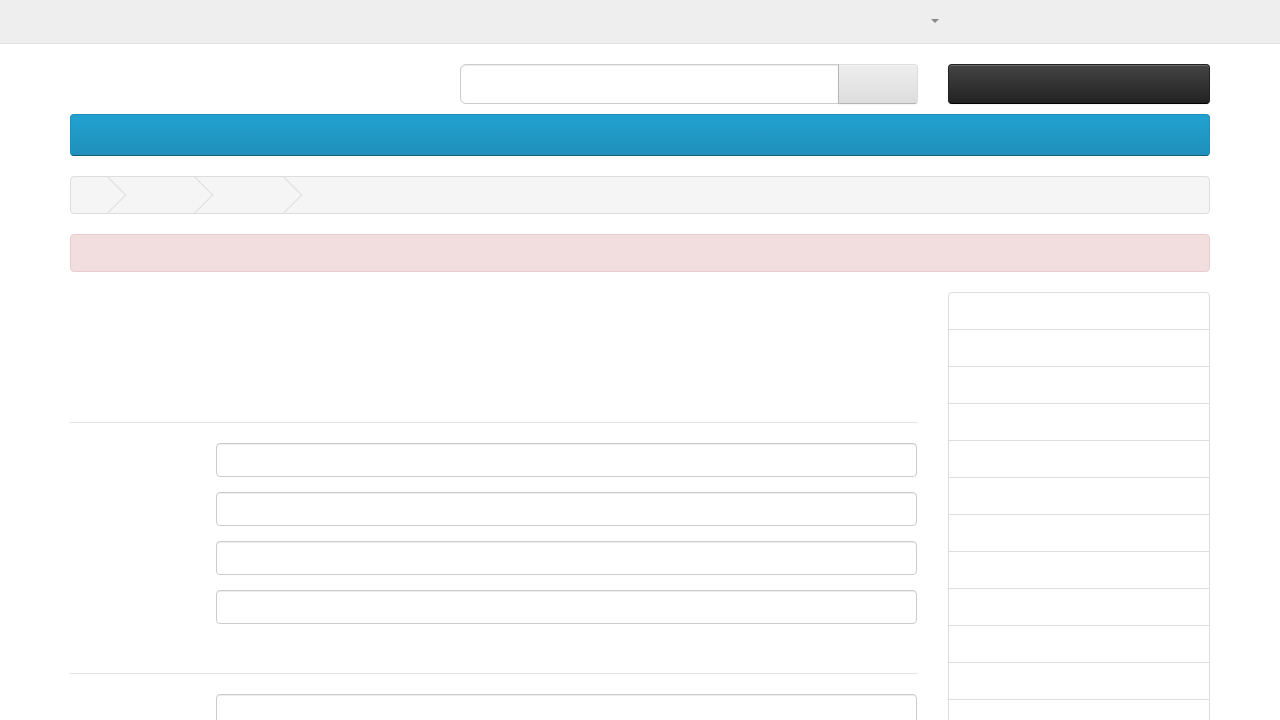

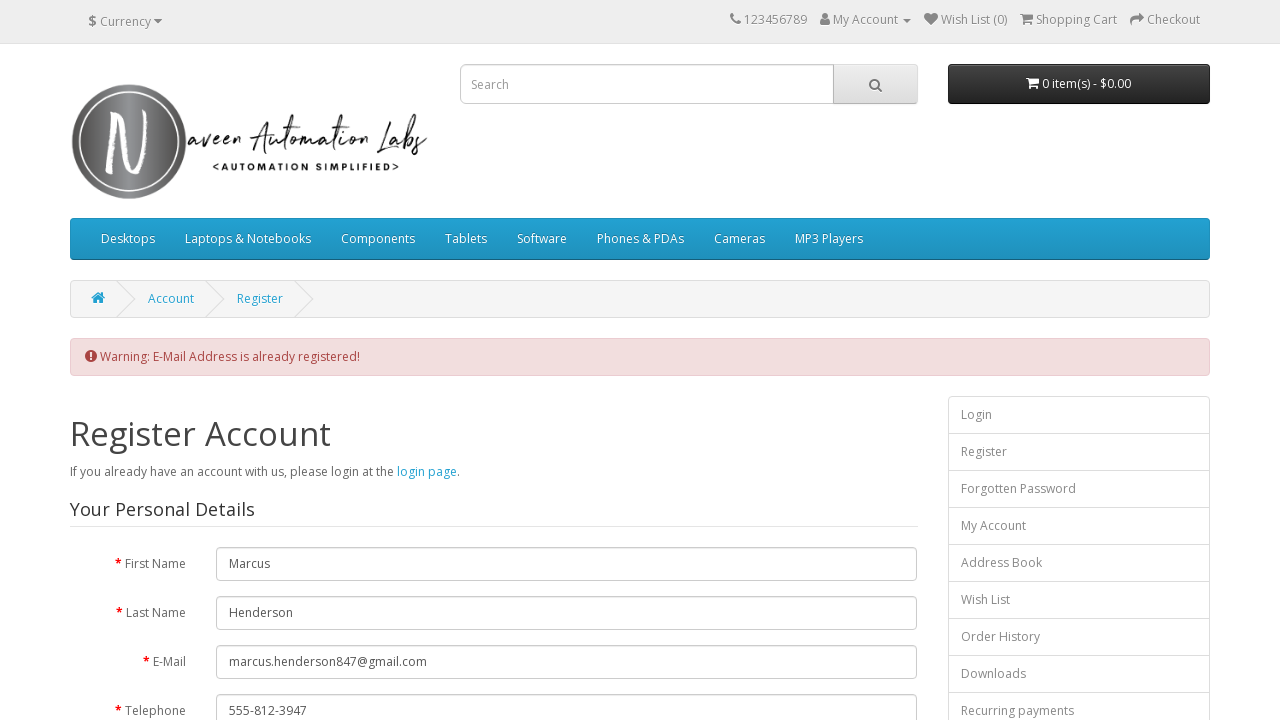